Tests navigation on a football statistics website by clicking the "All matches" button and selecting a country from a dropdown menu, then verifying match data is displayed in a table.

Starting URL: https://www.adamchoi.co.uk/overs/detailed

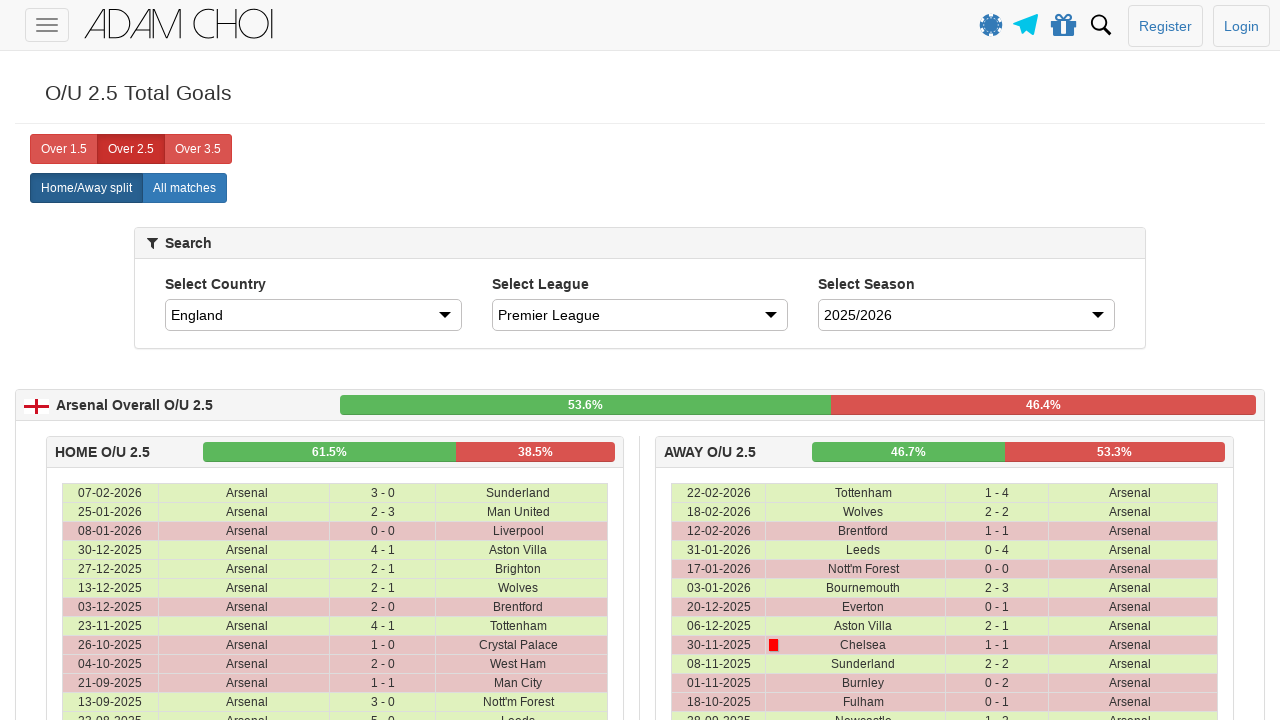

Clicked 'All matches' button at (184, 188) on xpath=//label[@analytics-event="All matches"]
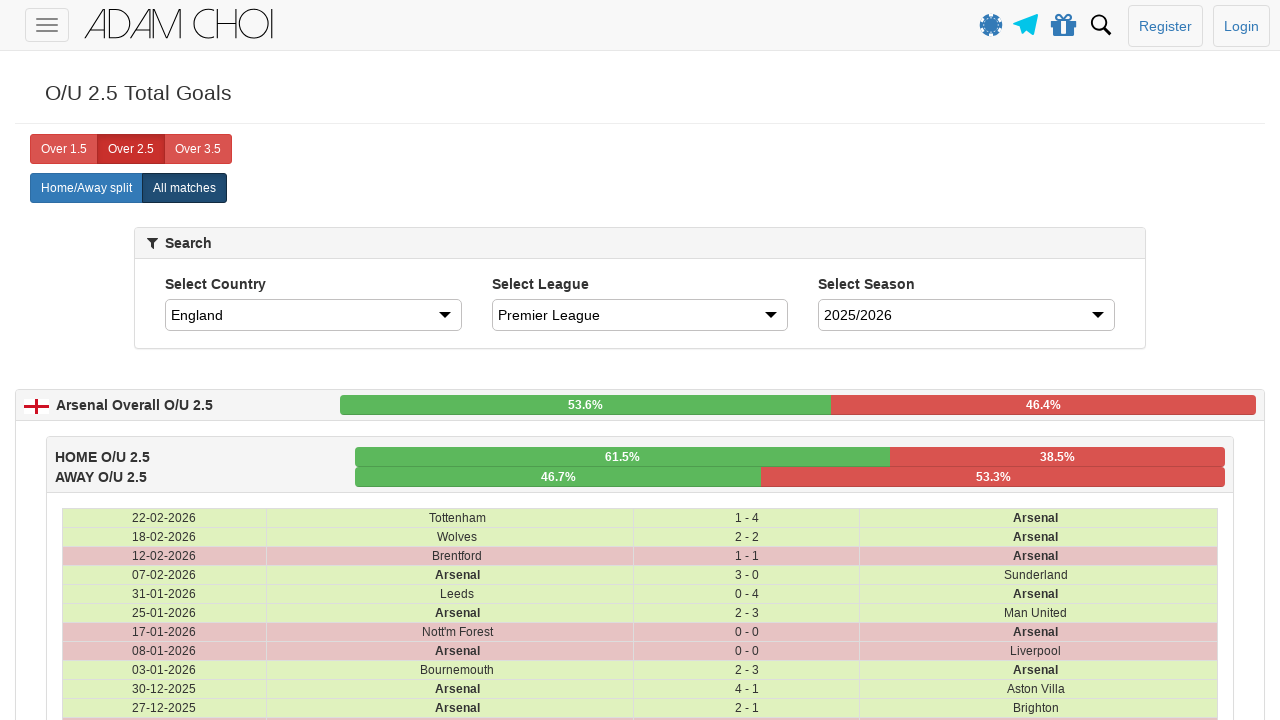

Selected 'Spain' from country dropdown on #country
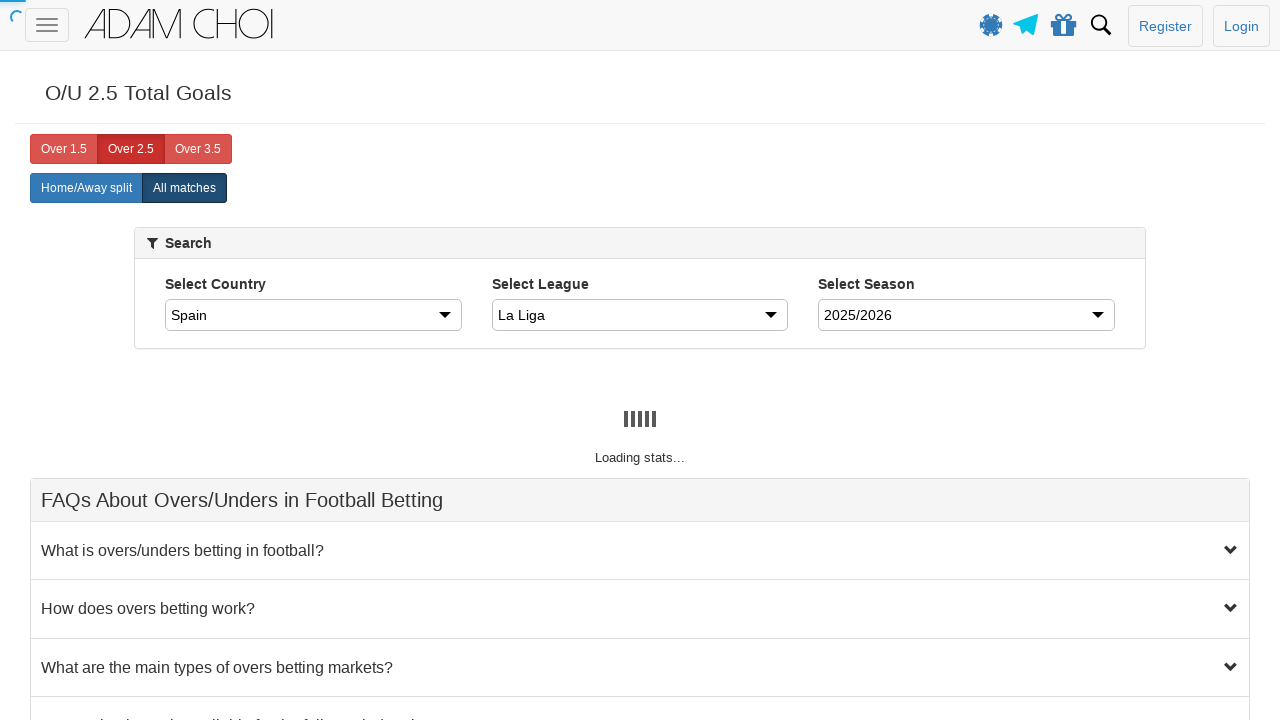

Table rows loaded
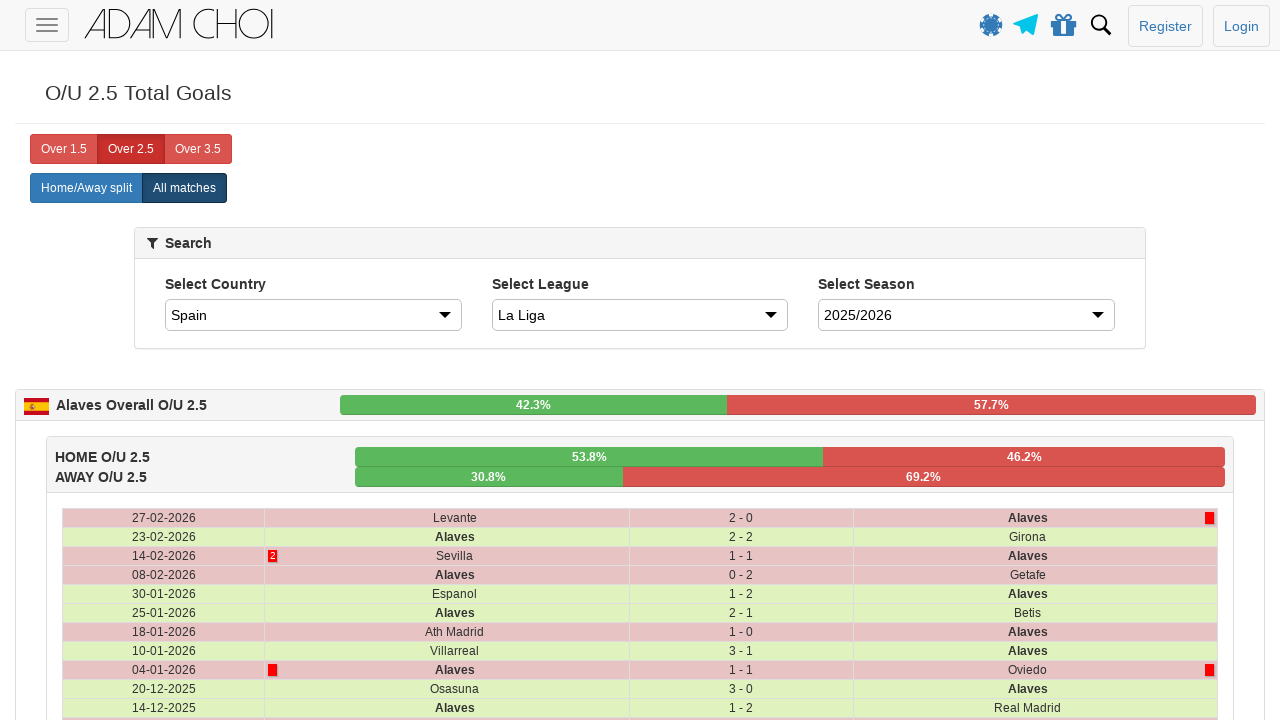

Match data table cells verified to be present
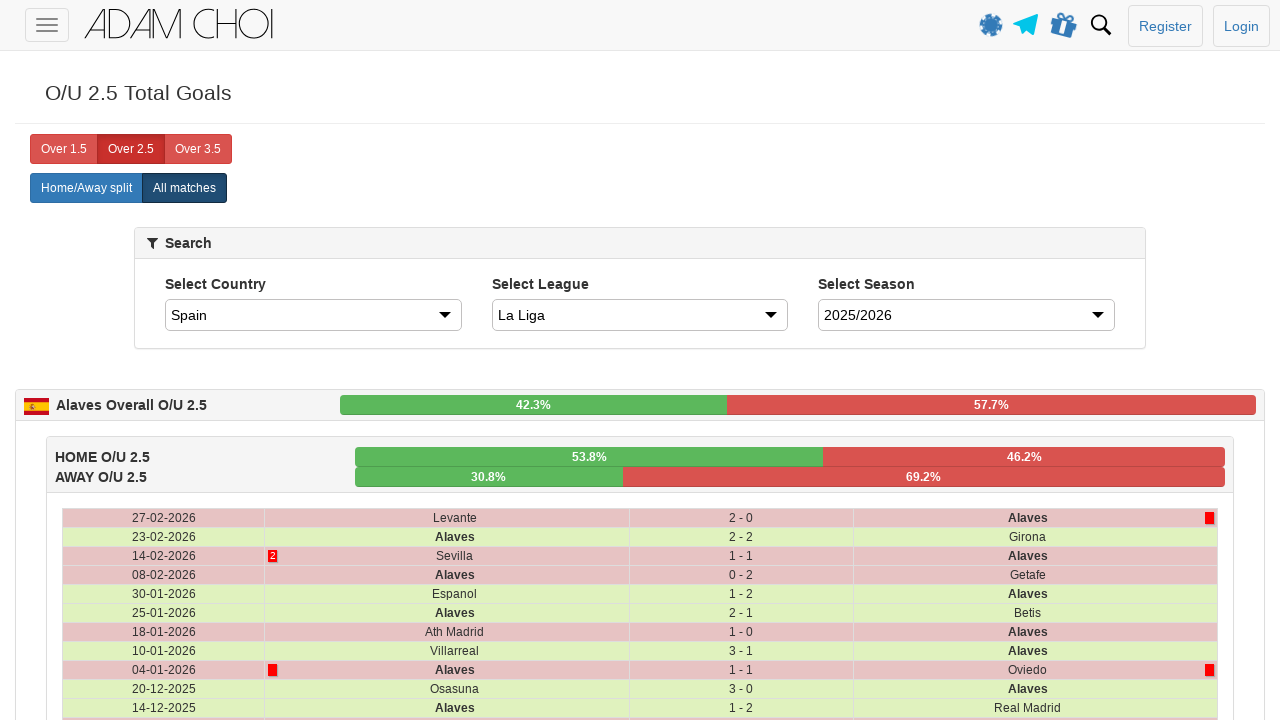

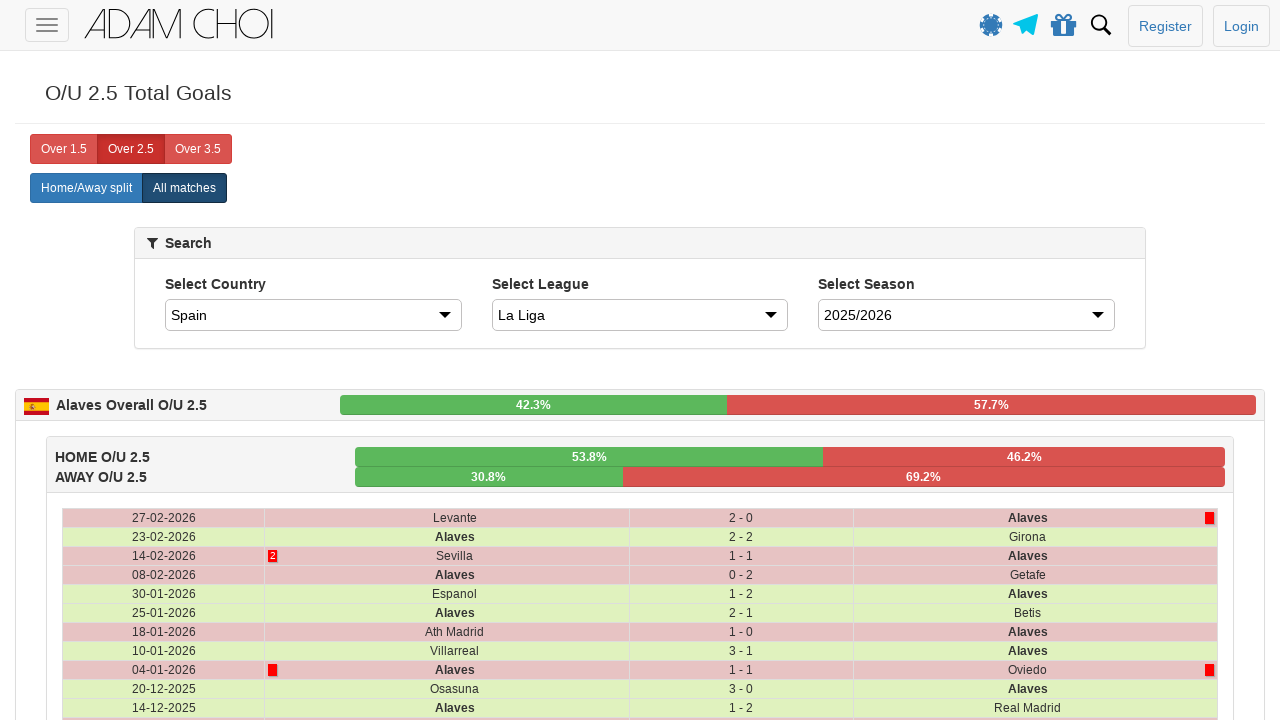